Tests SVG map interaction by navigating to an India map visualization and clicking on the Tripura state element within the SVG.

Starting URL: https://www.amcharts.com/svg-maps/?map=india

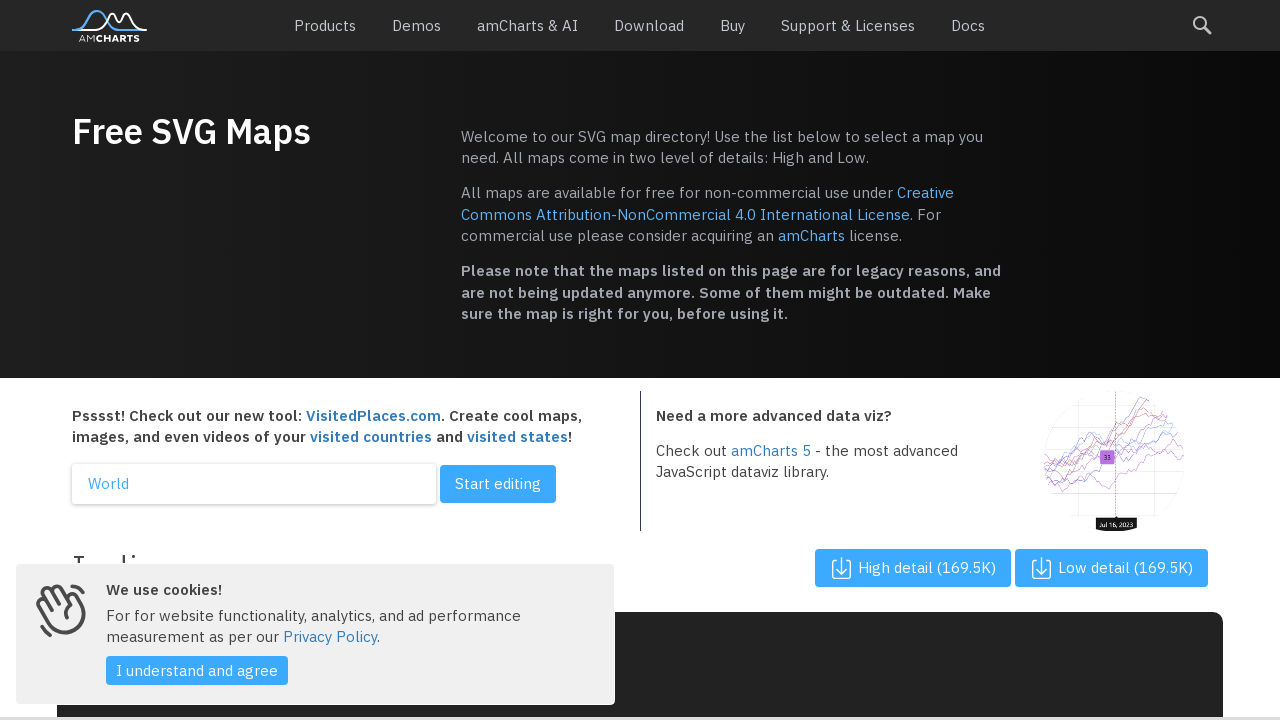

Navigated to India map visualization at amcharts.com
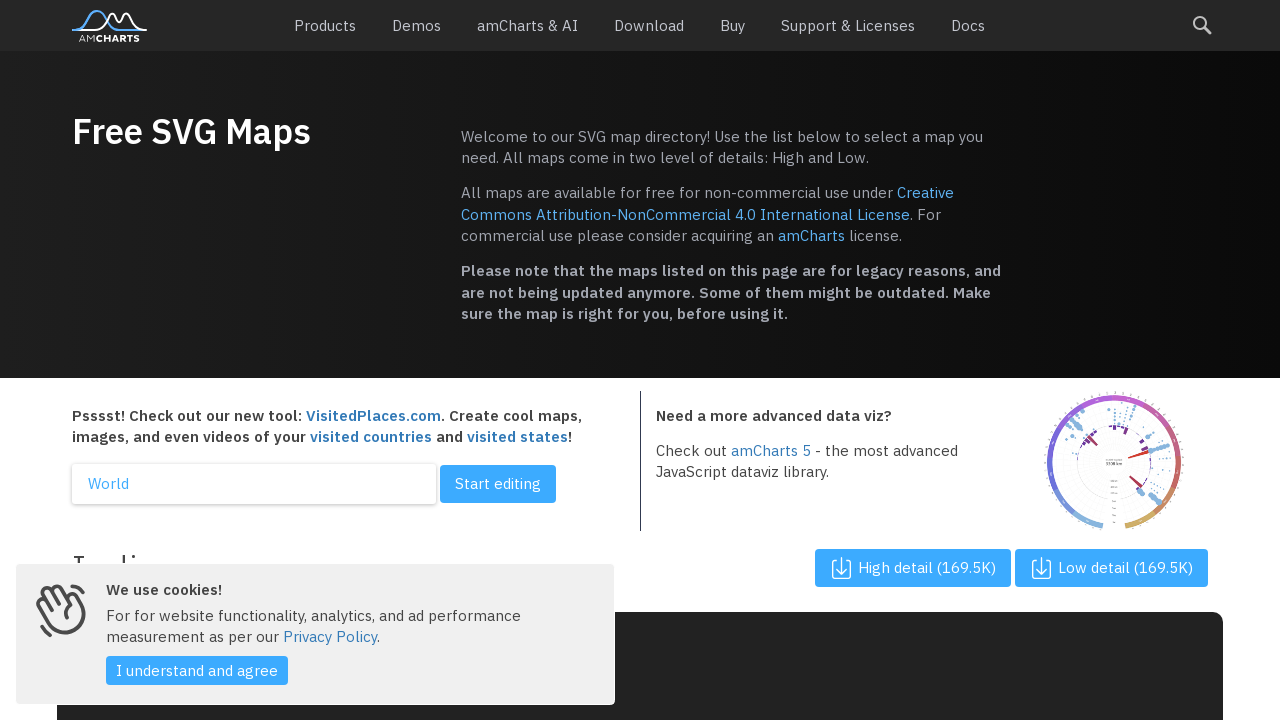

SVG map loaded
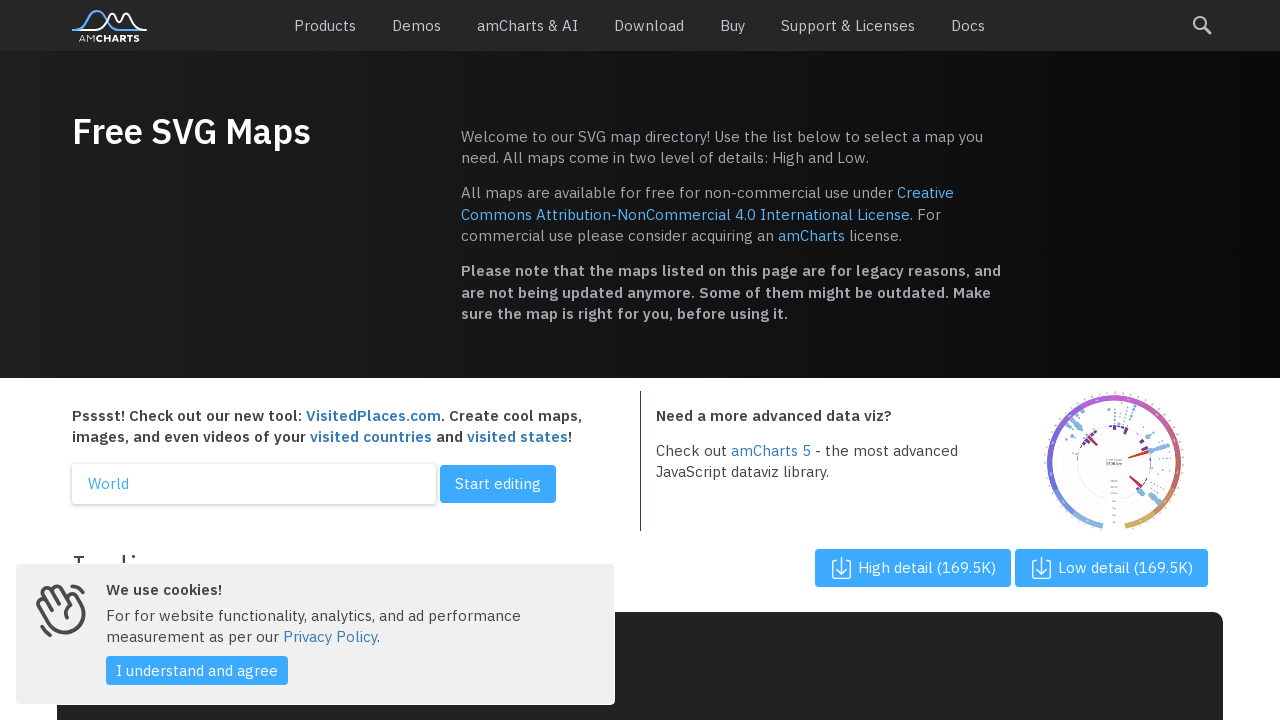

Located all state path elements in the SVG map
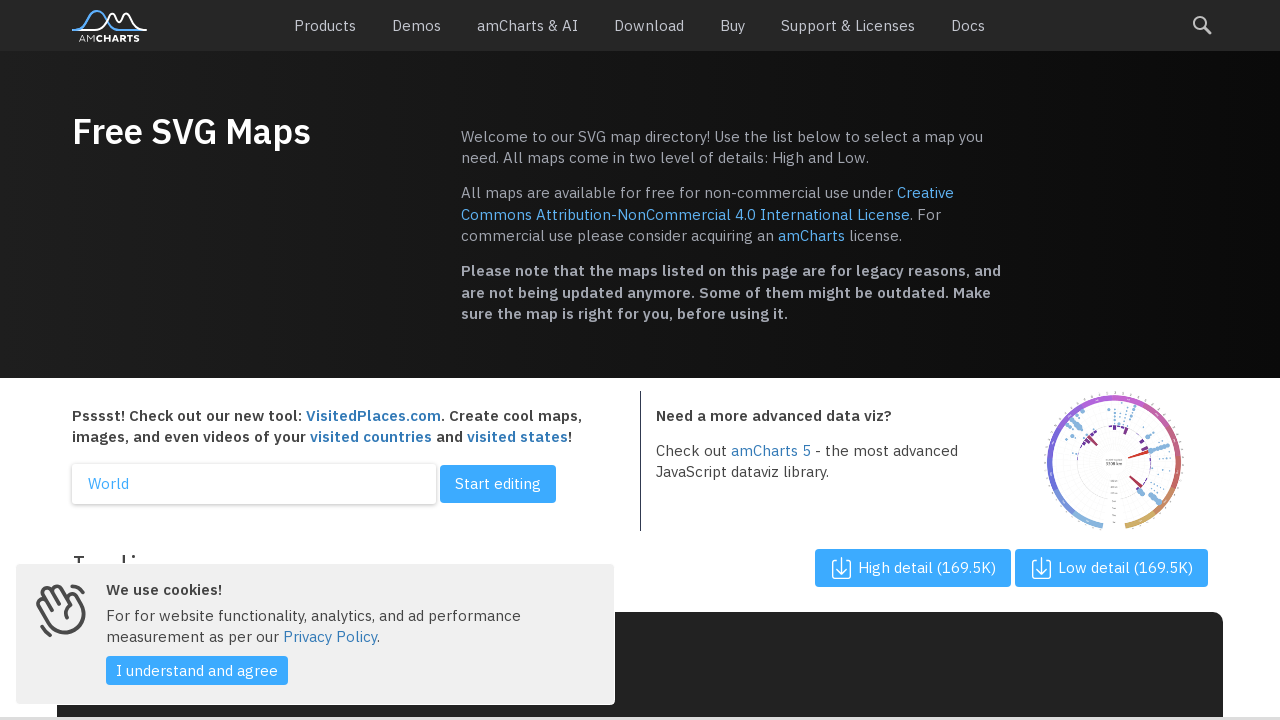

Retrieved aria-label attribute from state element
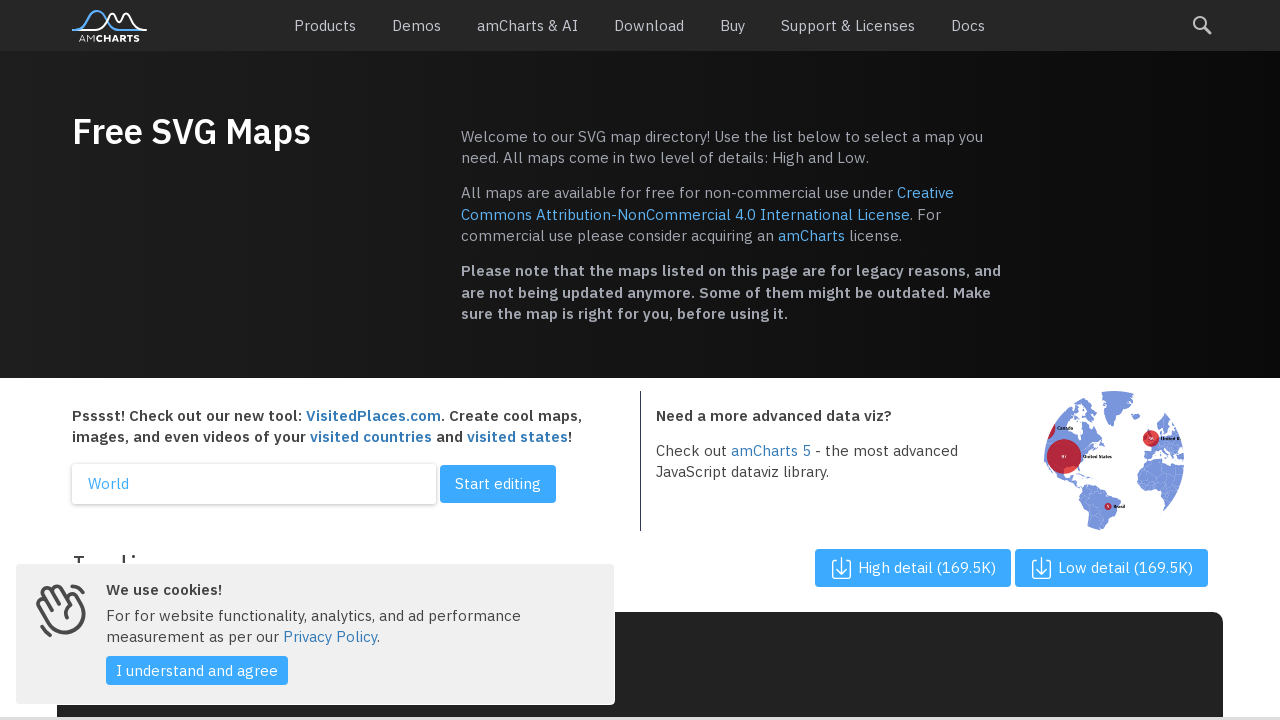

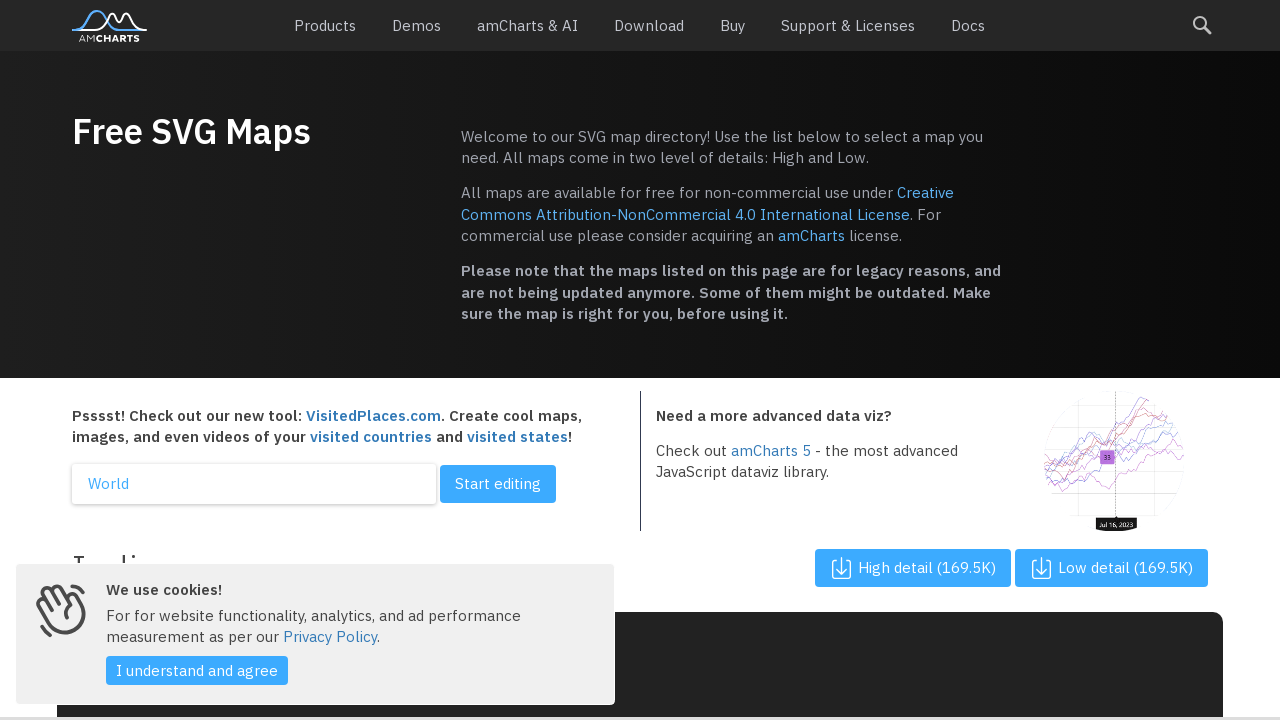